Tests clicking the "Аналитика" (Analytics) category filter on the free events page

Starting URL: https://skillfactory.ru/free-events

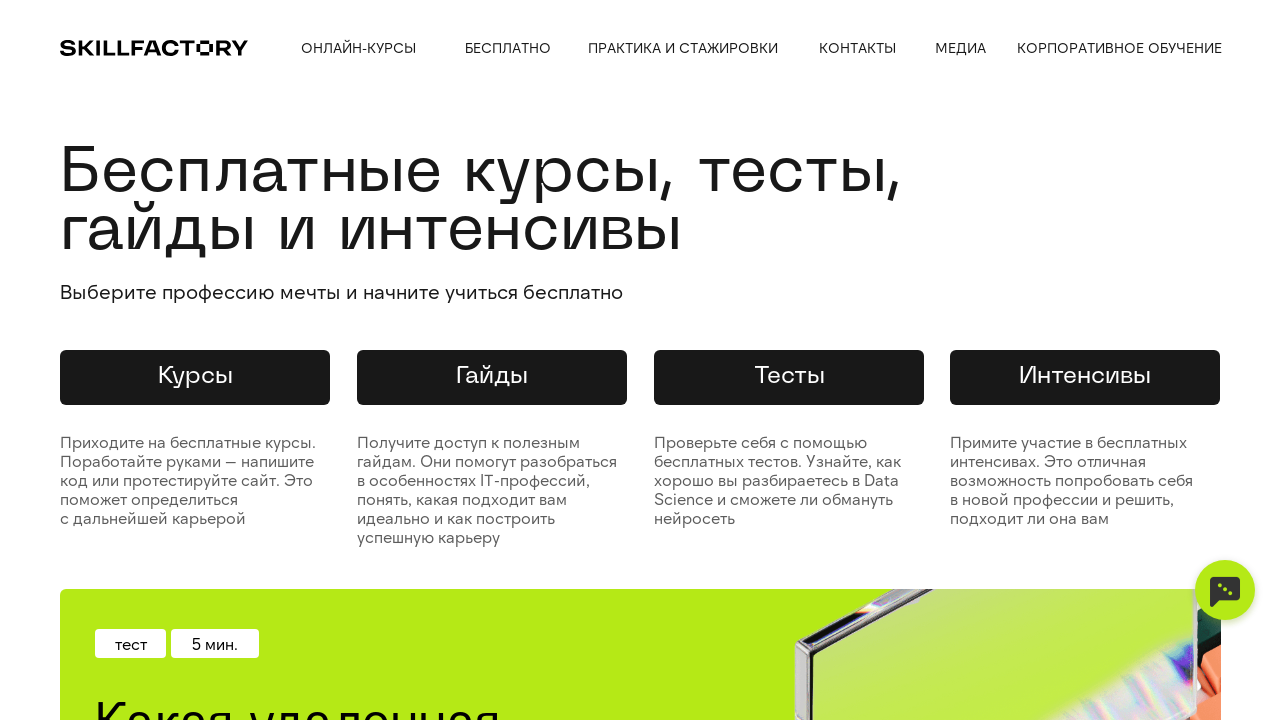

Waited 2 seconds for page to load
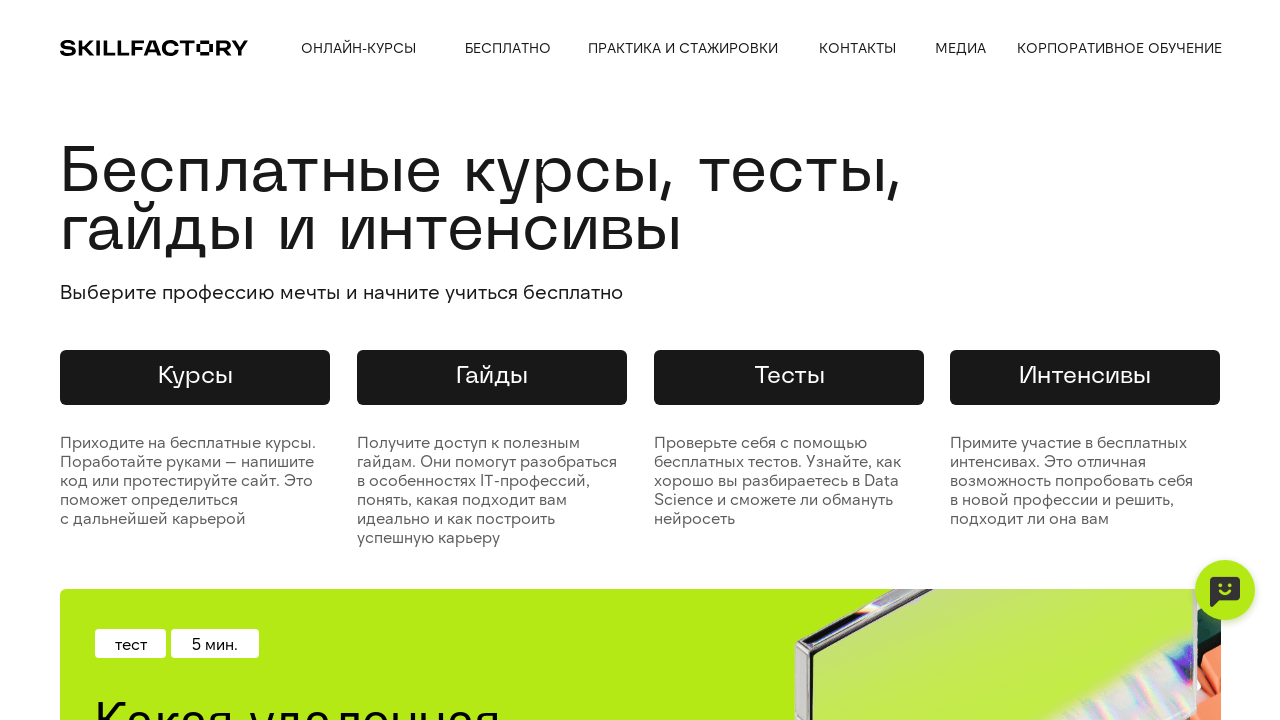

Clicked the 'Аналитика' (Analytics) category filter at (104, 360) on xpath=//div[text()='Аналитика']
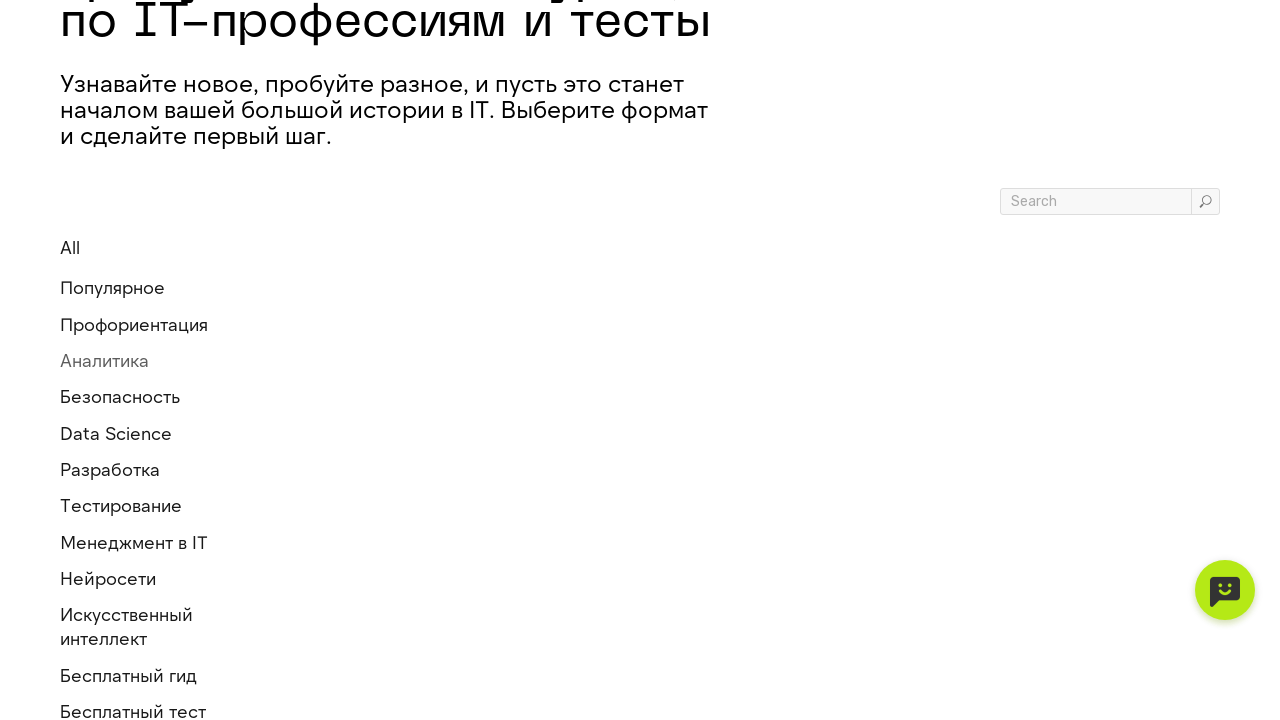

Page load completed after clicking Analytics filter
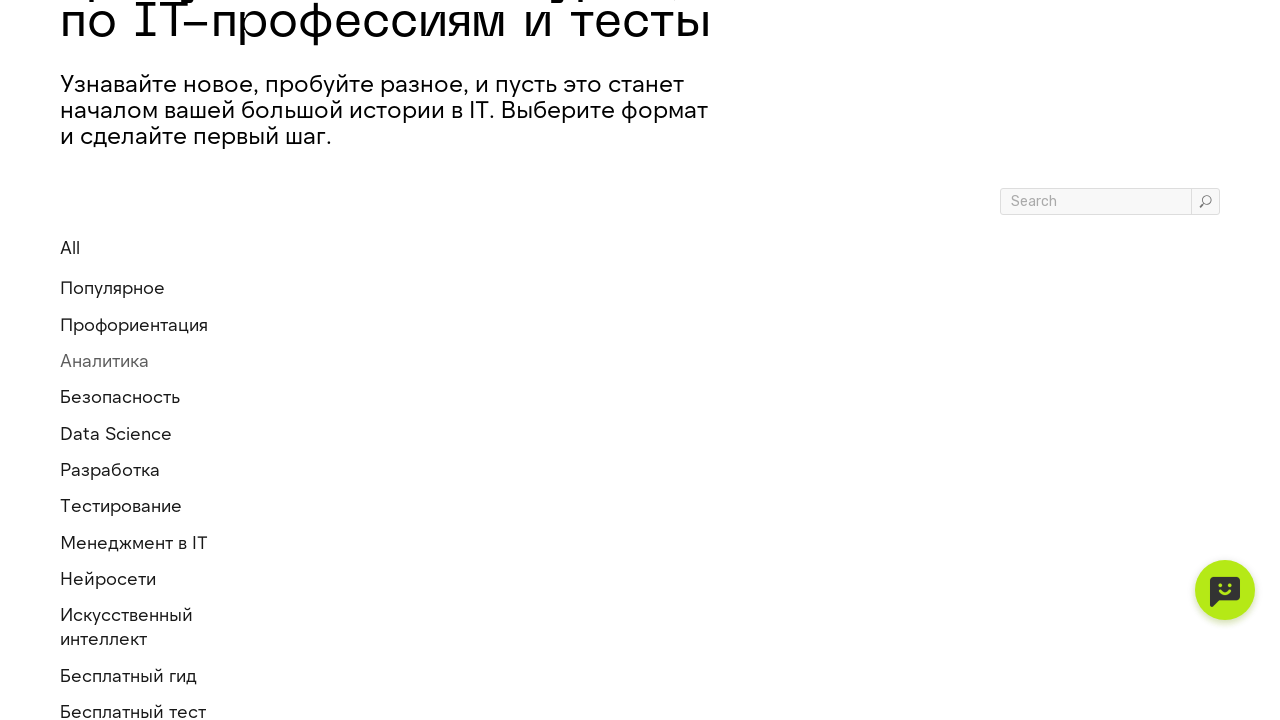

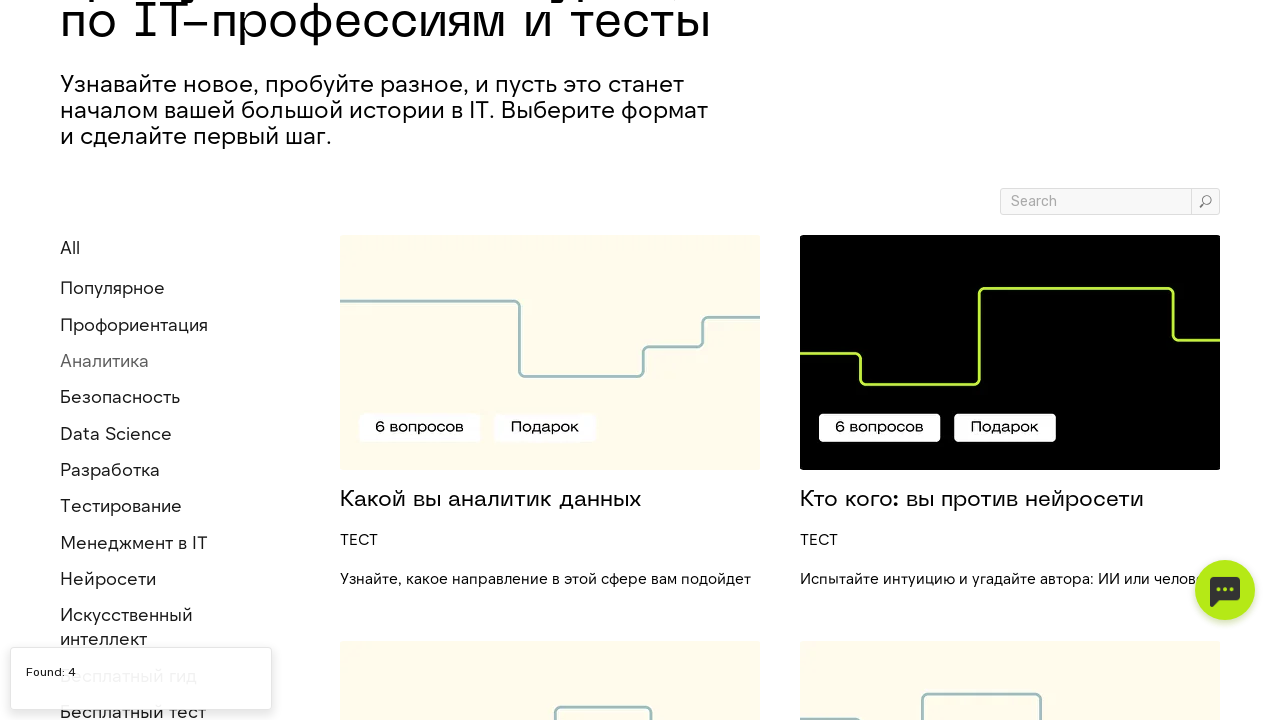